Tests navigation by waiting for and clicking on the "Pricing" link on the FreeCRM homepage

Starting URL: https://classic.freecrm.com/

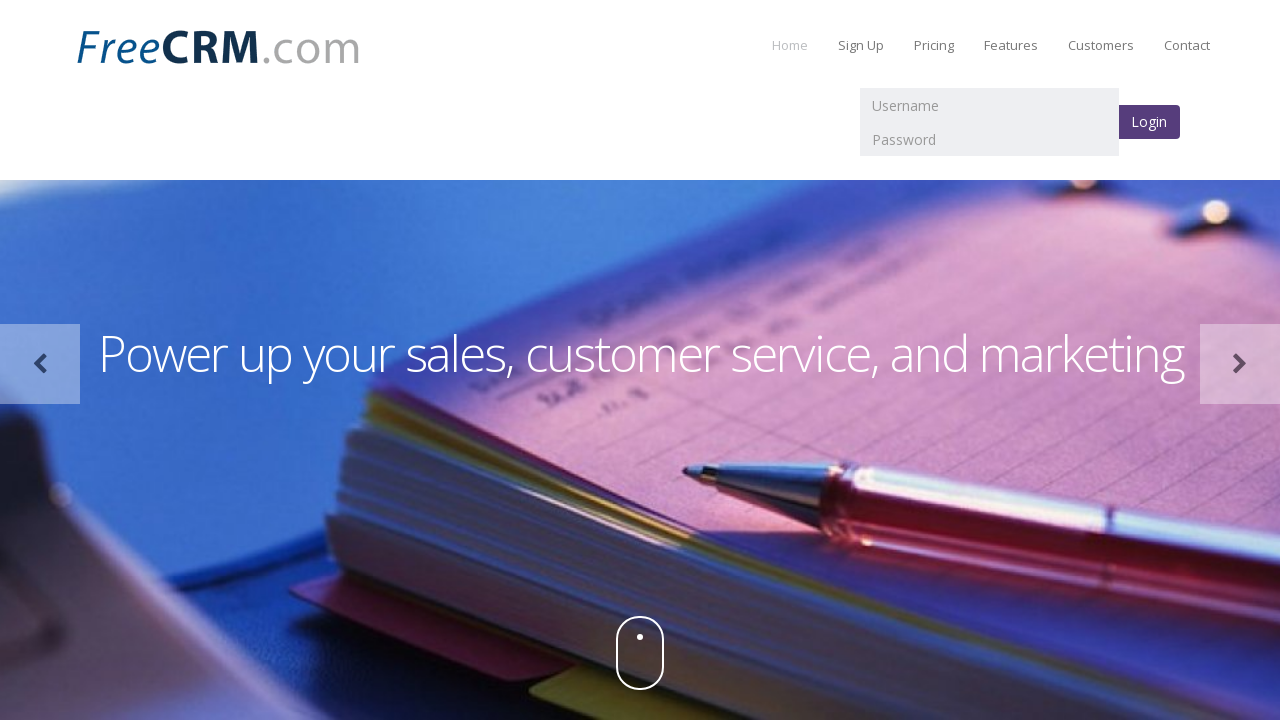

Navigated to FreeCRM homepage
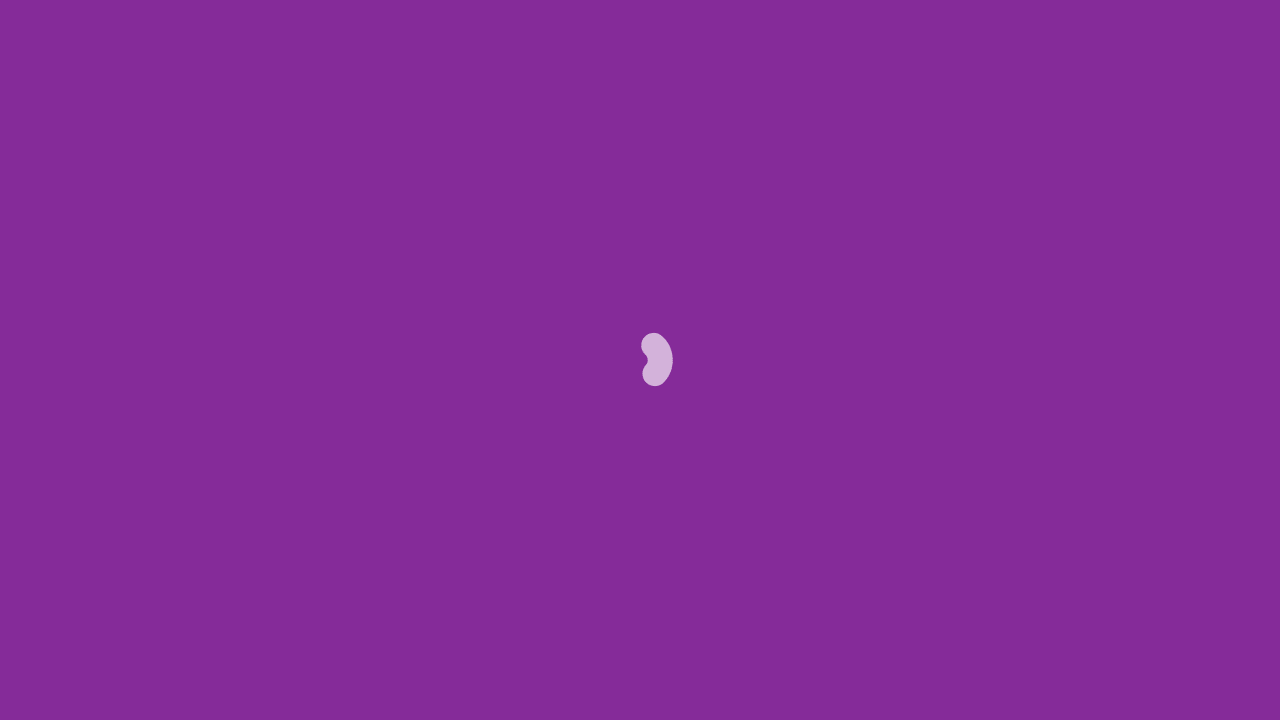

Pricing link became visible on the page
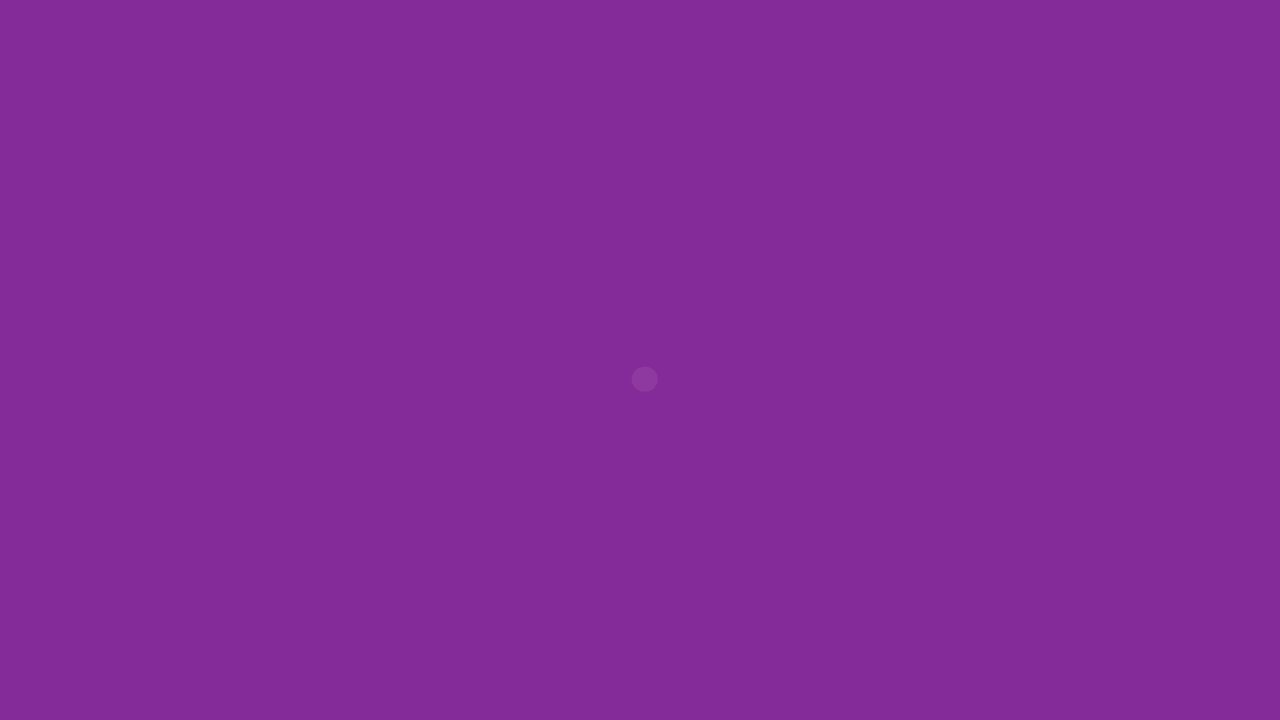

Clicked on the Pricing link at (934, 45) on a:text('Pricing')
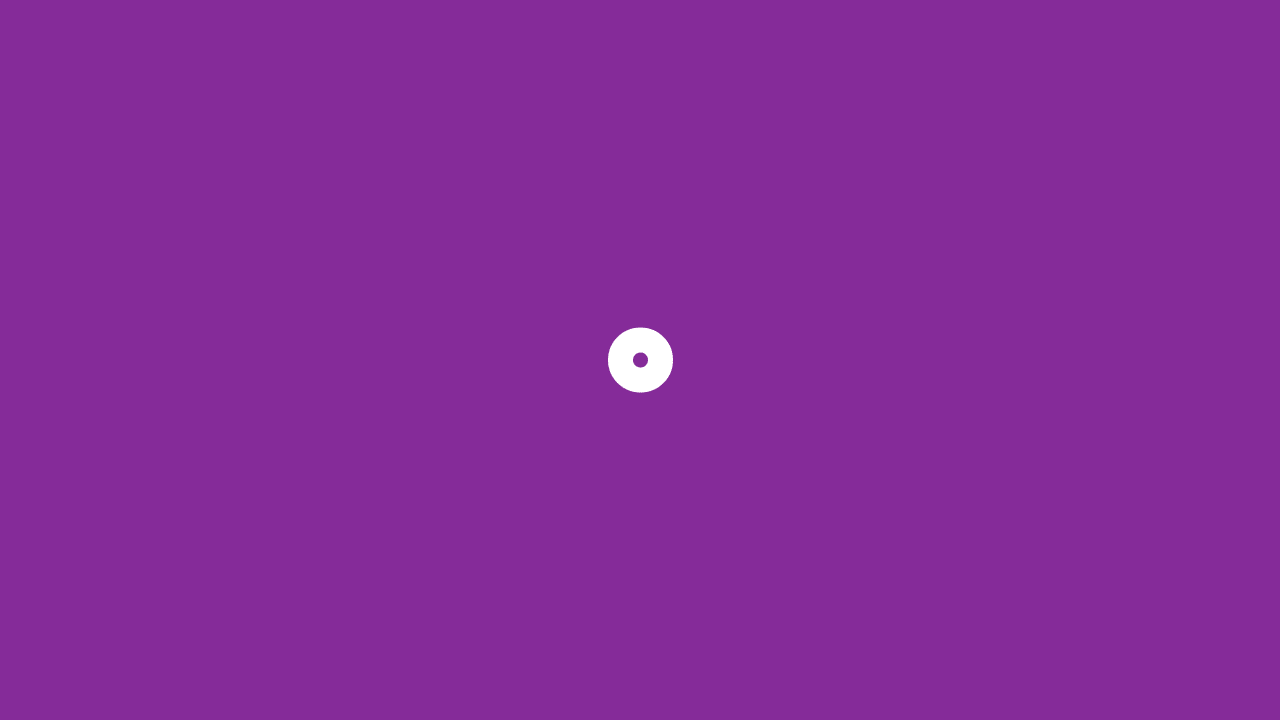

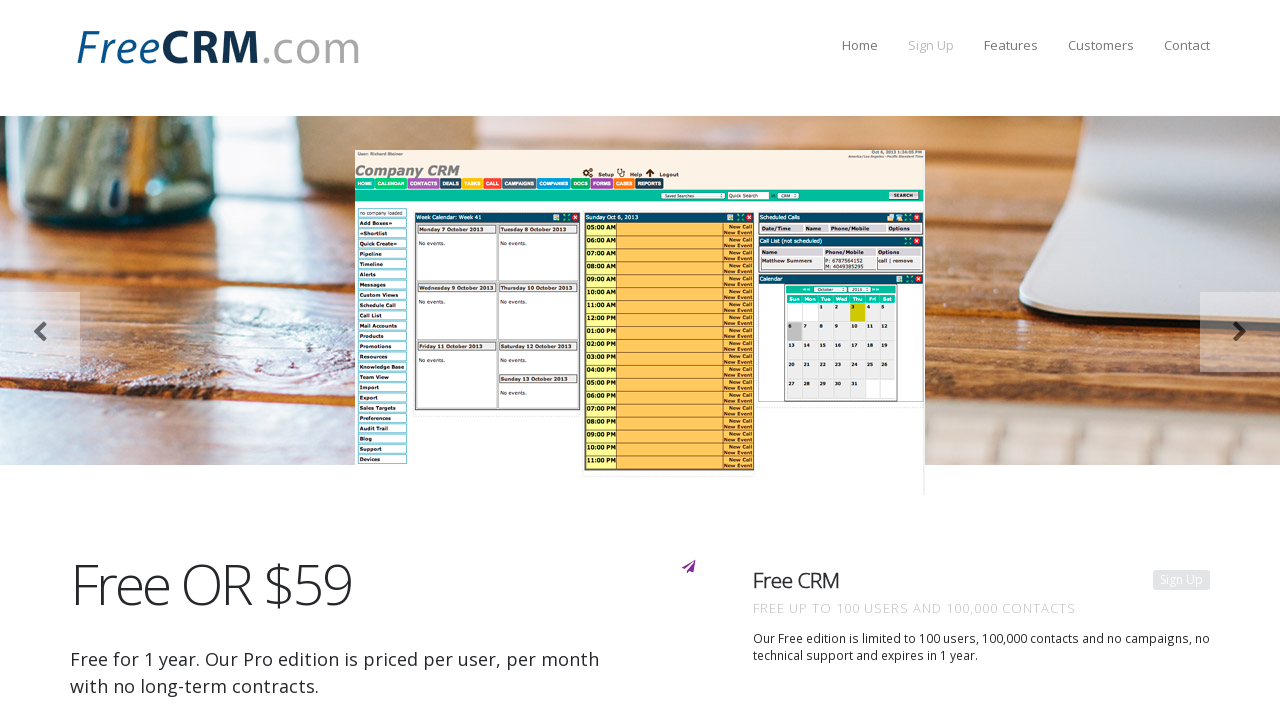